Solves a mathematical problem on a form by calculating a function value, entering the answer, selecting checkboxes and radio buttons, then submitting the form

Starting URL: https://suninjuly.github.io/math.html

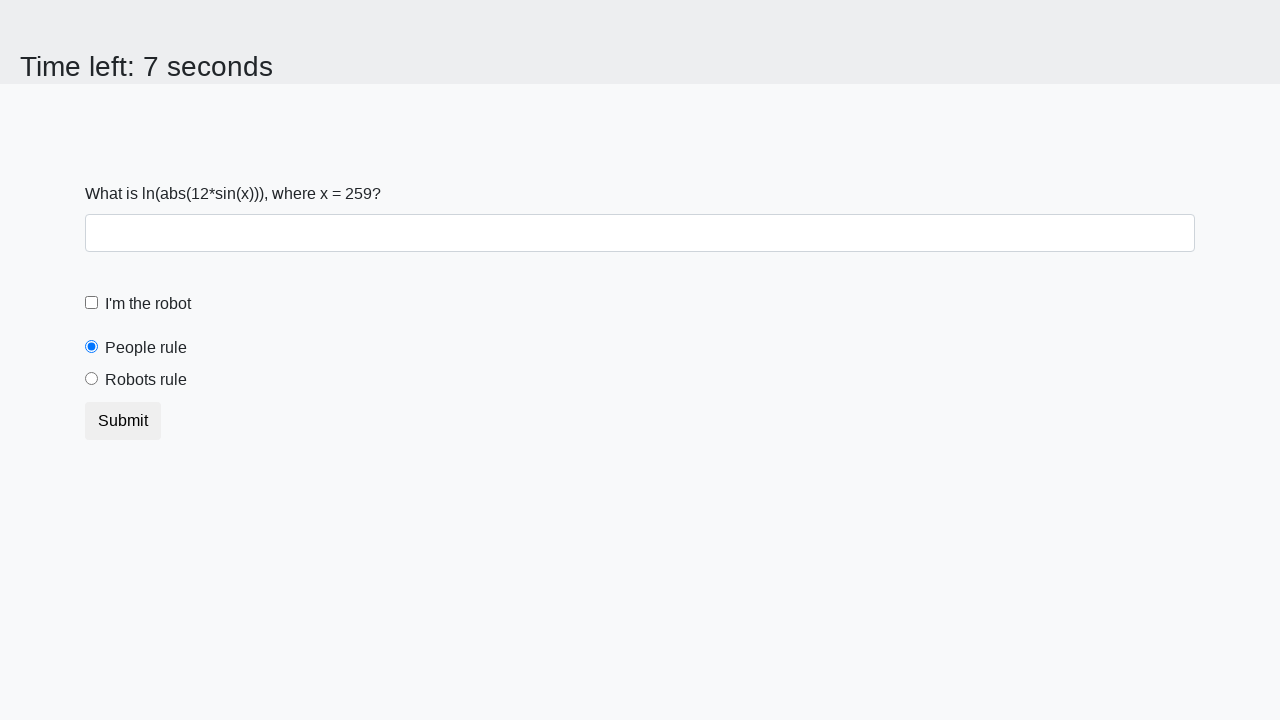

Retrieved x value from input_value element
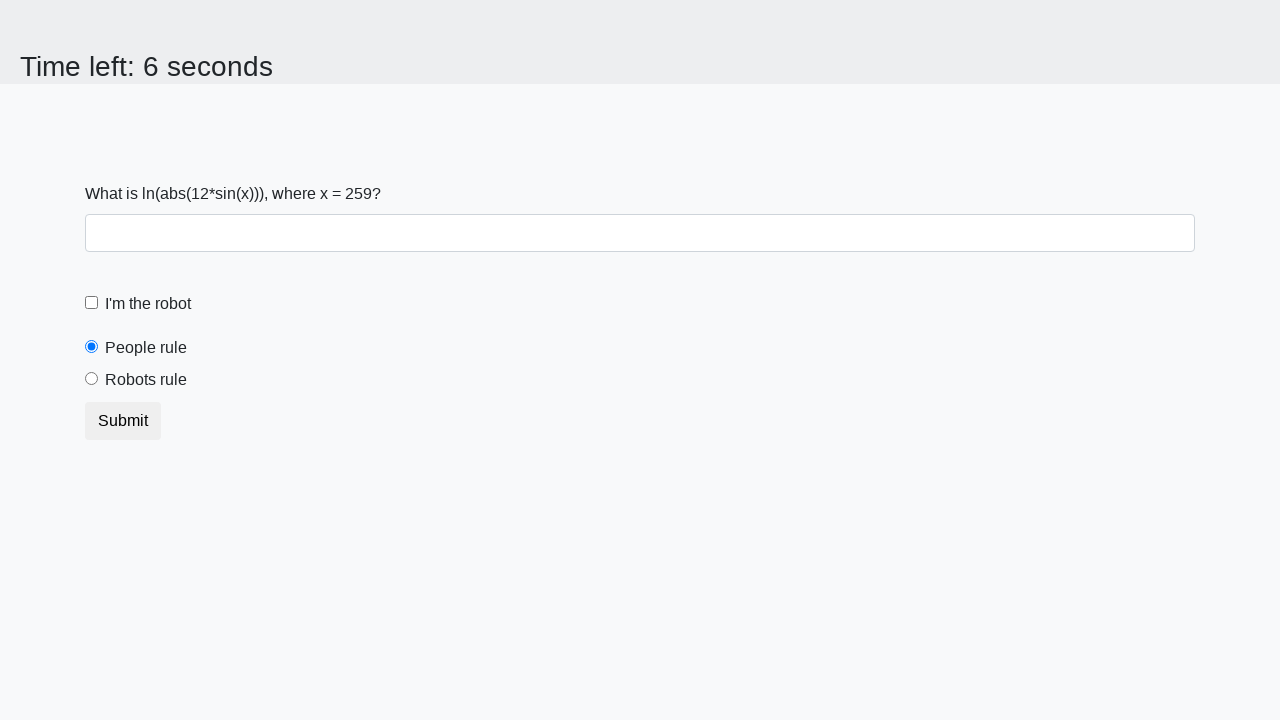

Calculated function value: log(abs(12 * sin(259))) = 2.4683637514234844
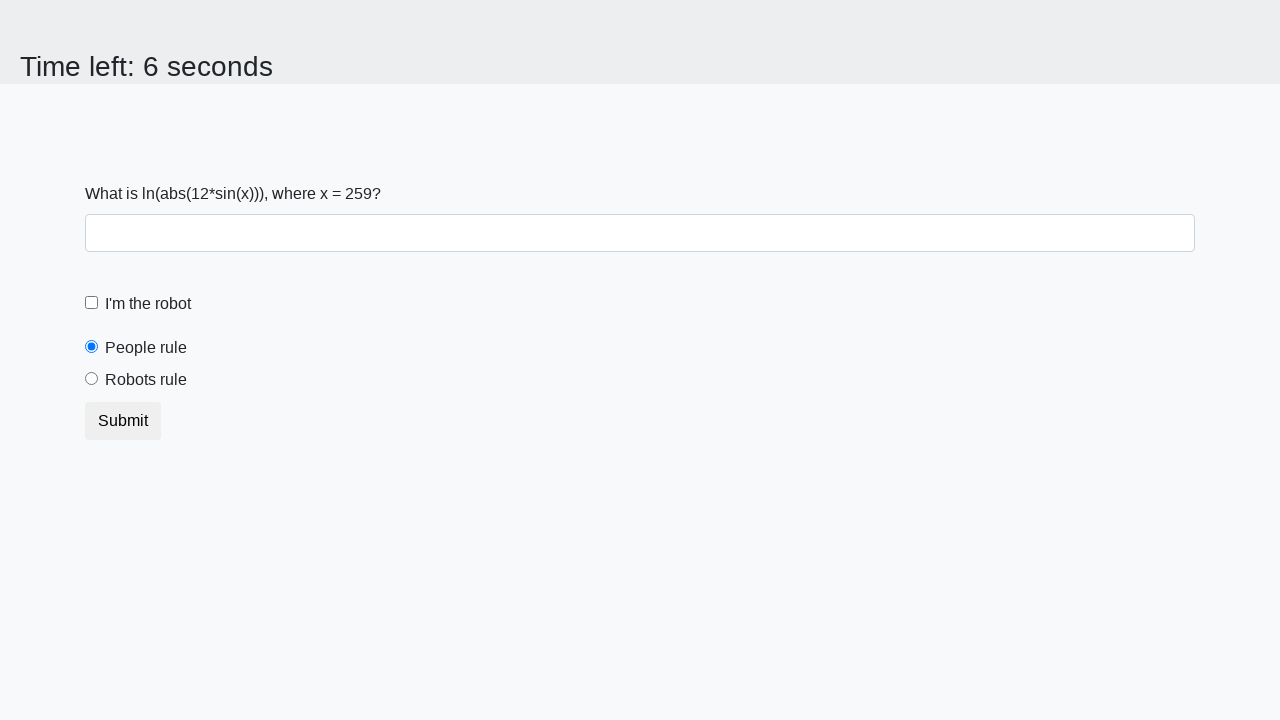

Entered calculated answer '2.4683637514234844' in answer field on #answer
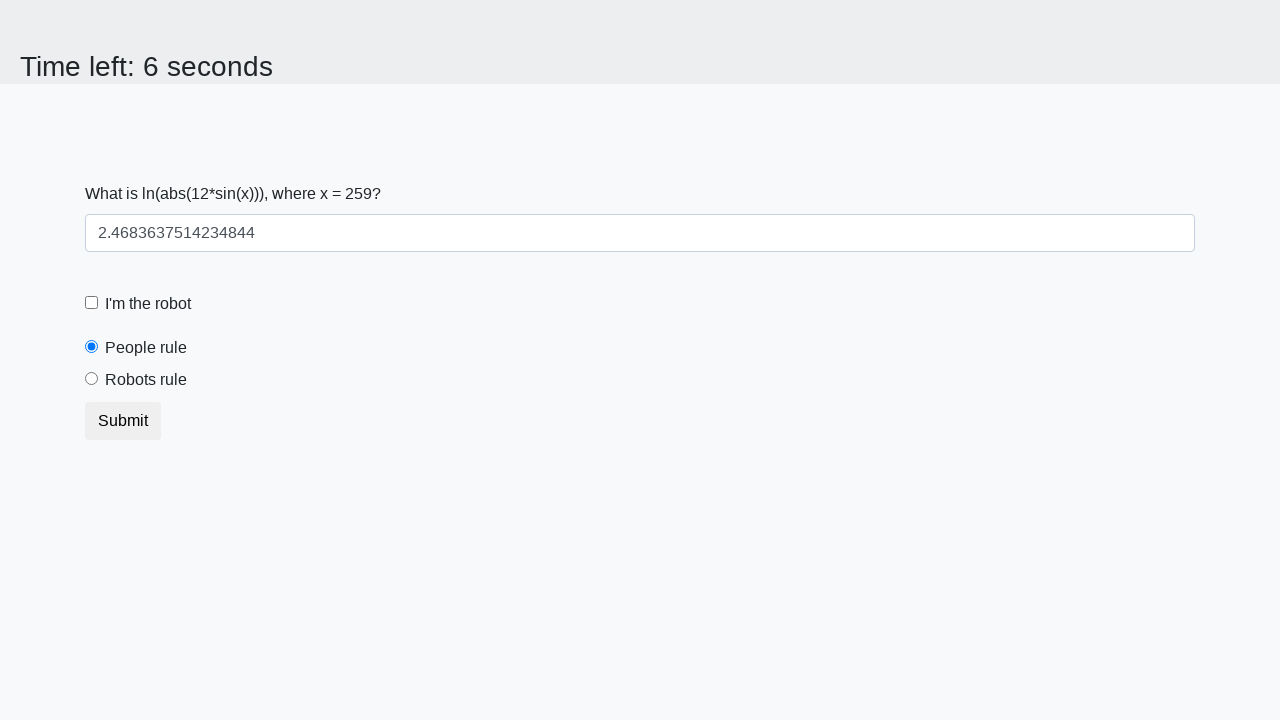

Checked 'I'm the robot' checkbox at (92, 303) on .form-check.form-check-custom .form-check-input
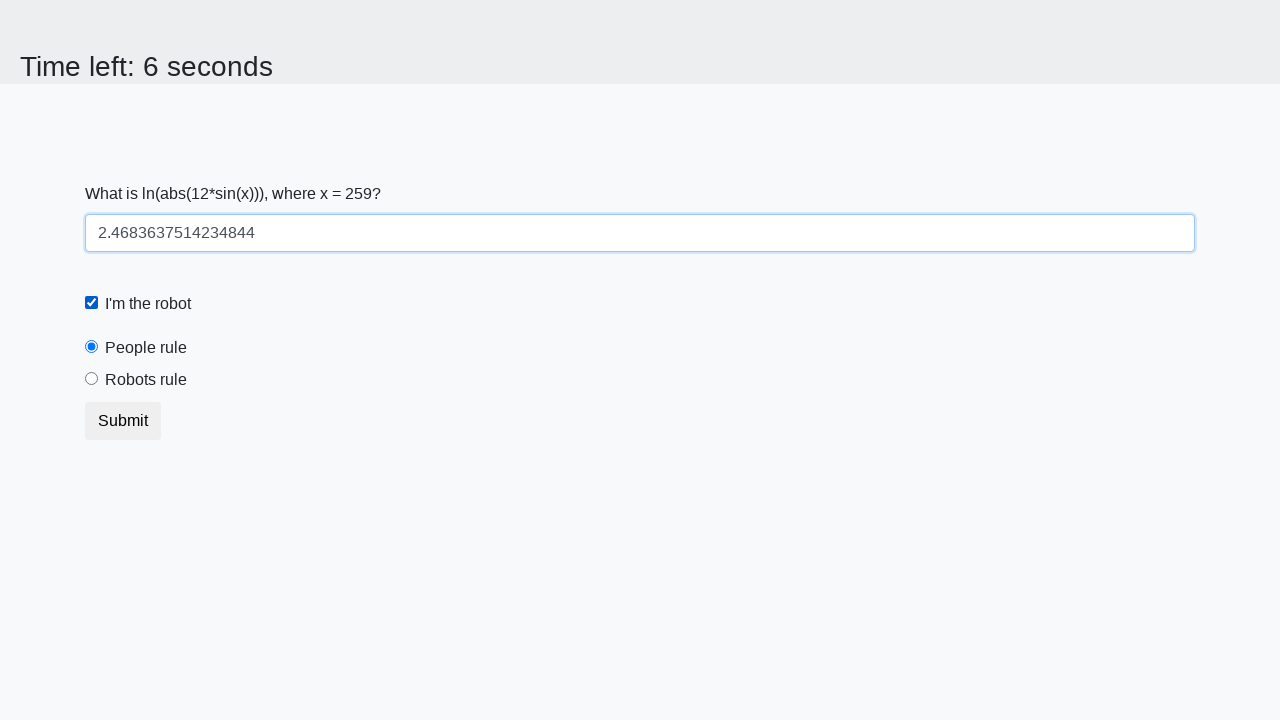

Selected 'Robots rule!' radio button at (92, 379) on .form-check.form-radio-custom .form-check-input
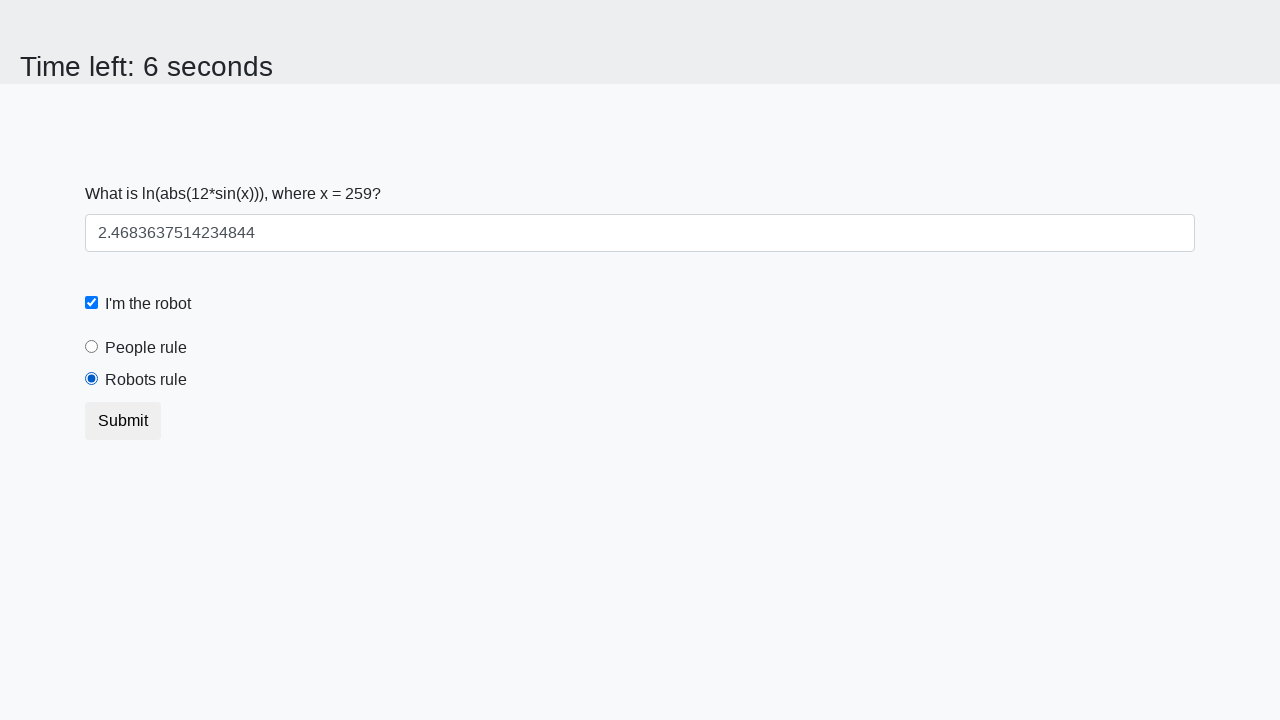

Clicked Submit button to submit the form at (123, 421) on .btn.btn-default
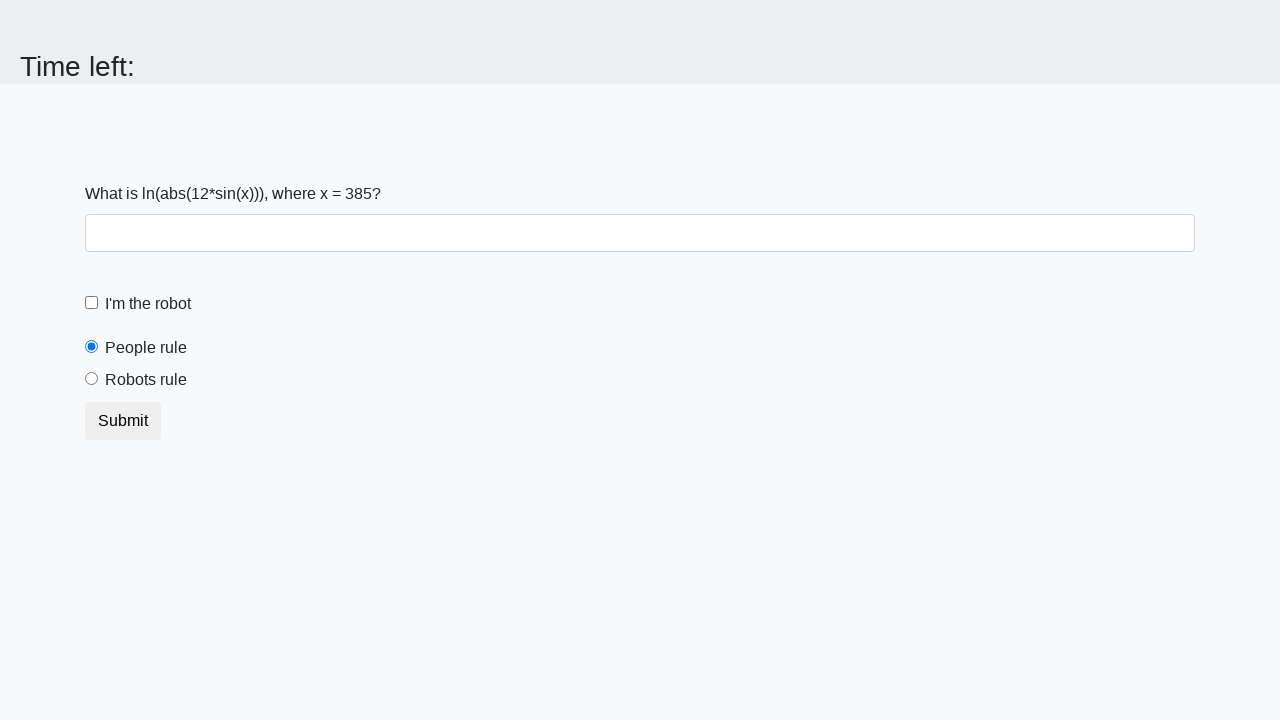

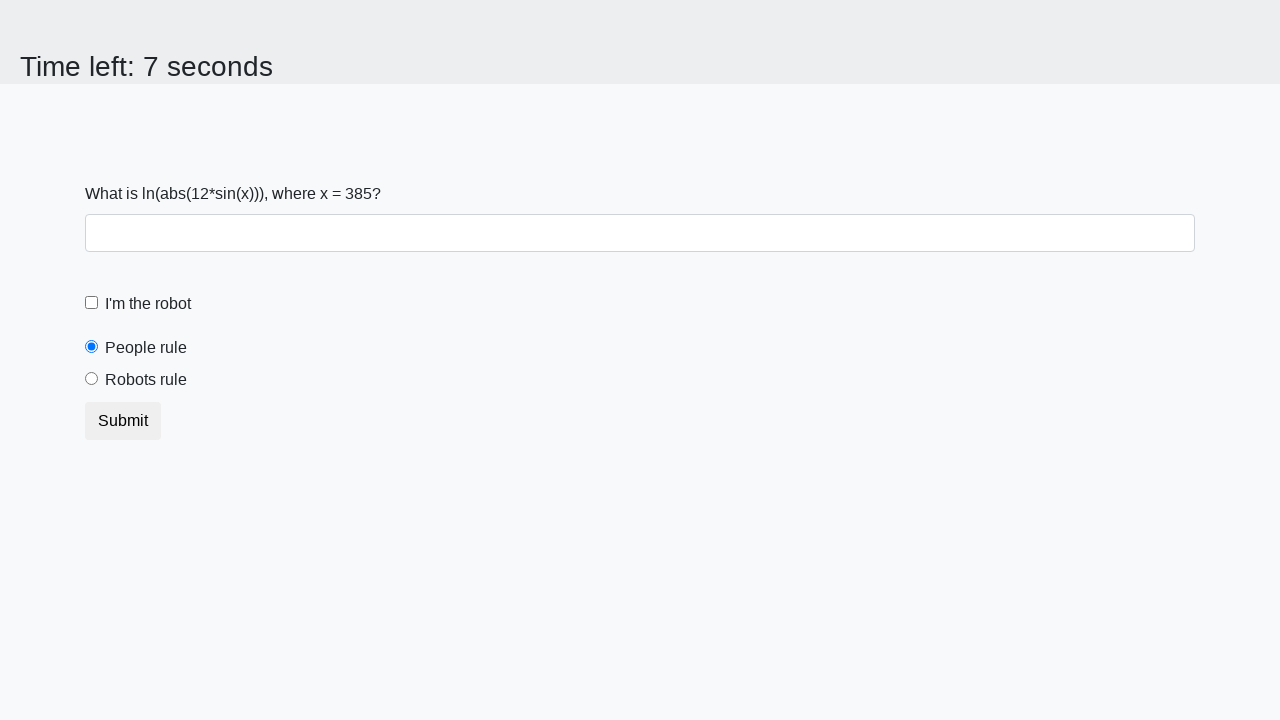